Navigates to the WP.pl website and retrieves the page title

Starting URL: http://wp.pl

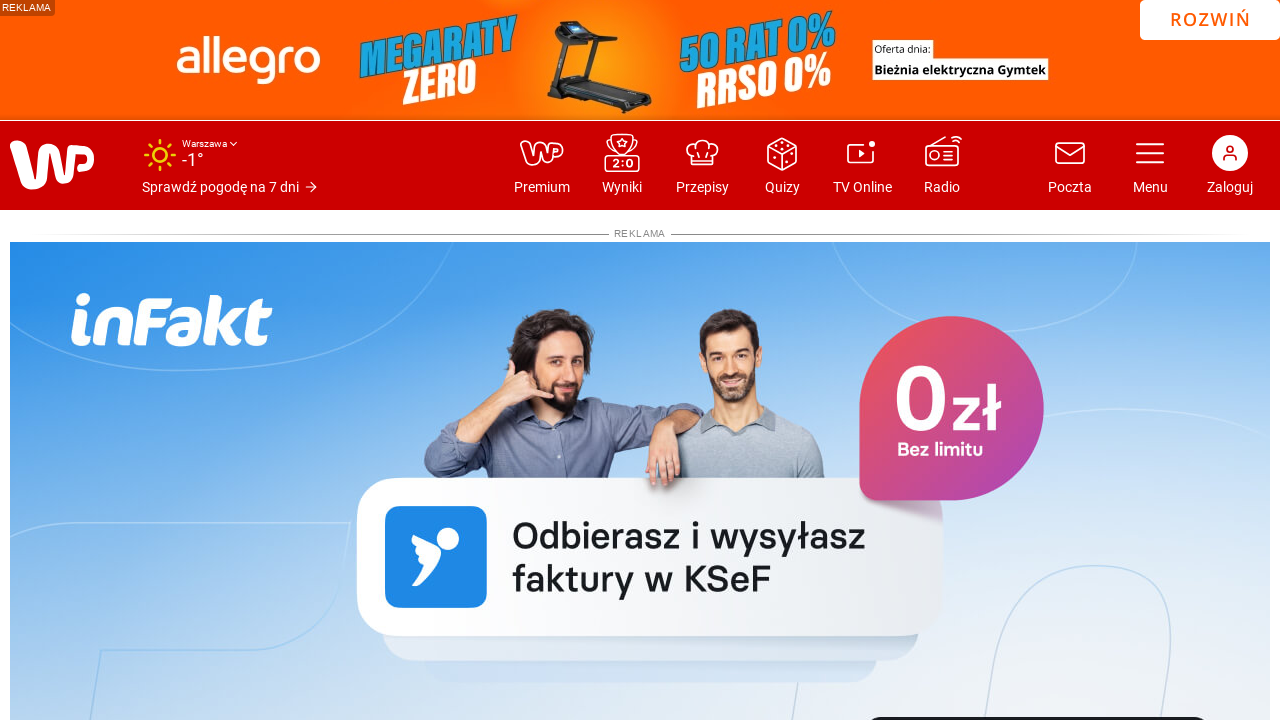

Navigated to http://wp.pl
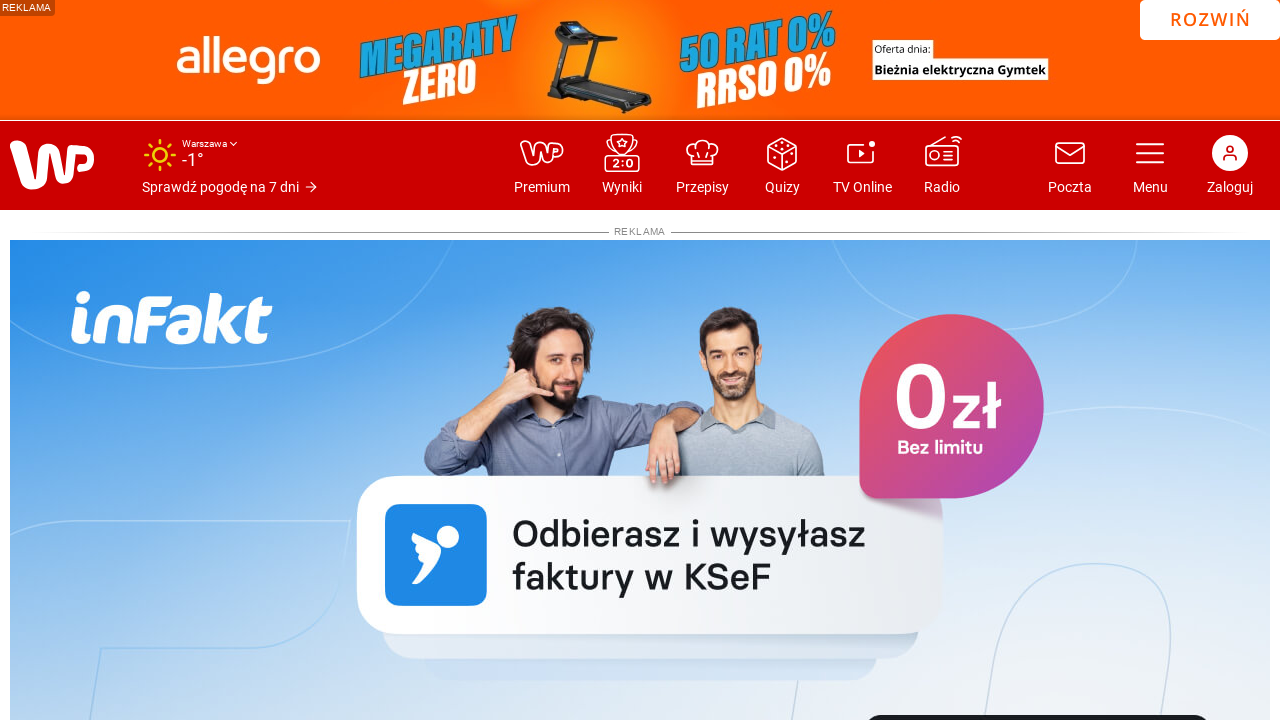

Retrieved page title: Wirtualna Polska - Wszystko co ważne - www.wp.pl
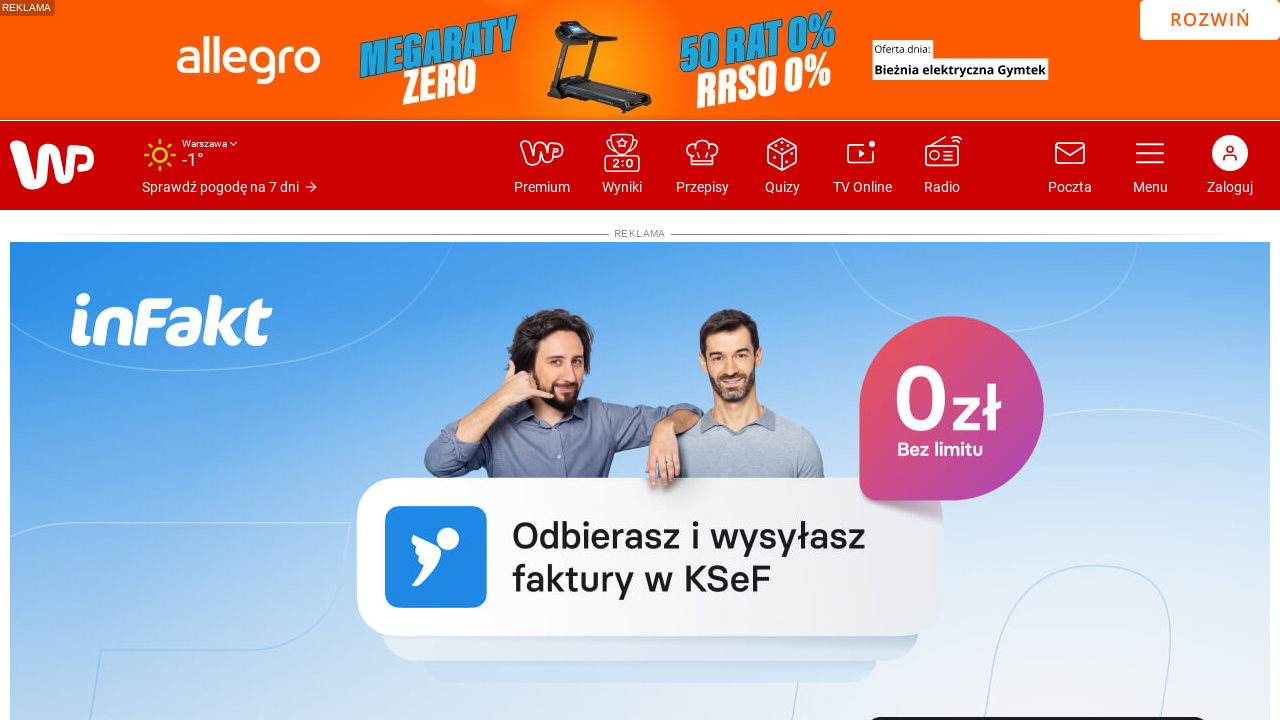

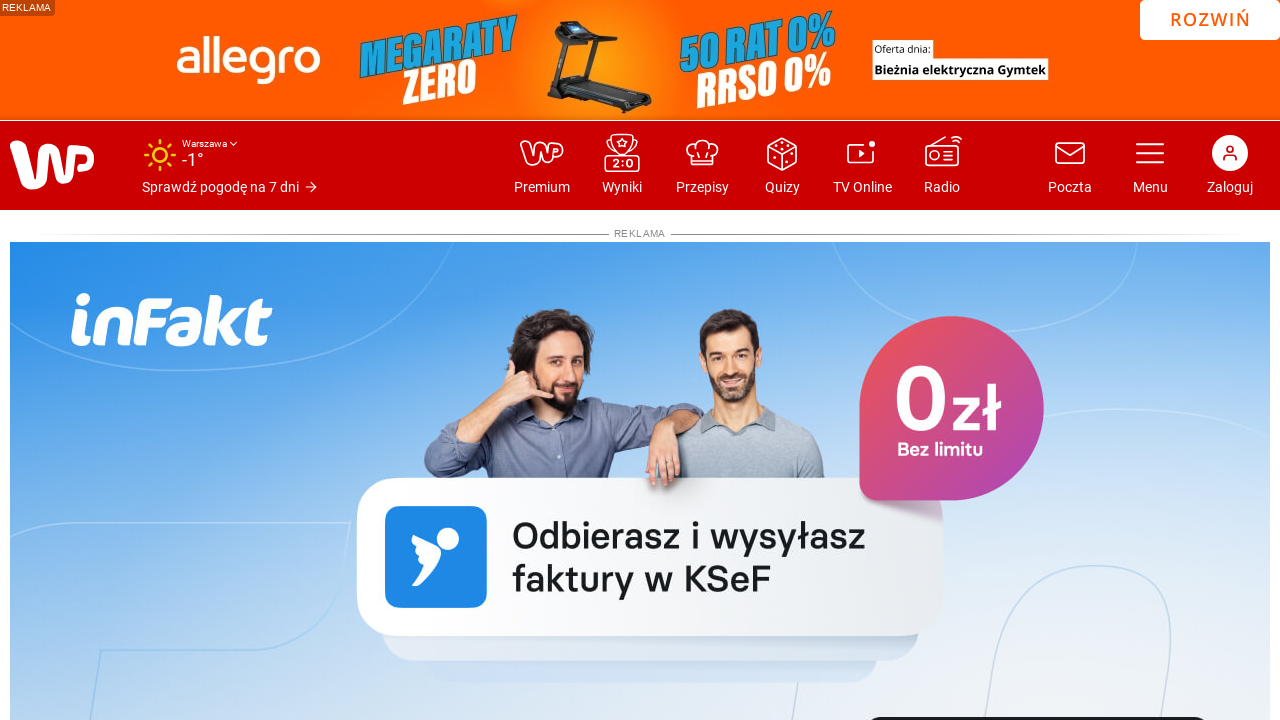